Navigates to Browse Languages and back to homepage, verifying the welcome message

Starting URL: http://www.99-bottles-of-beer.net/

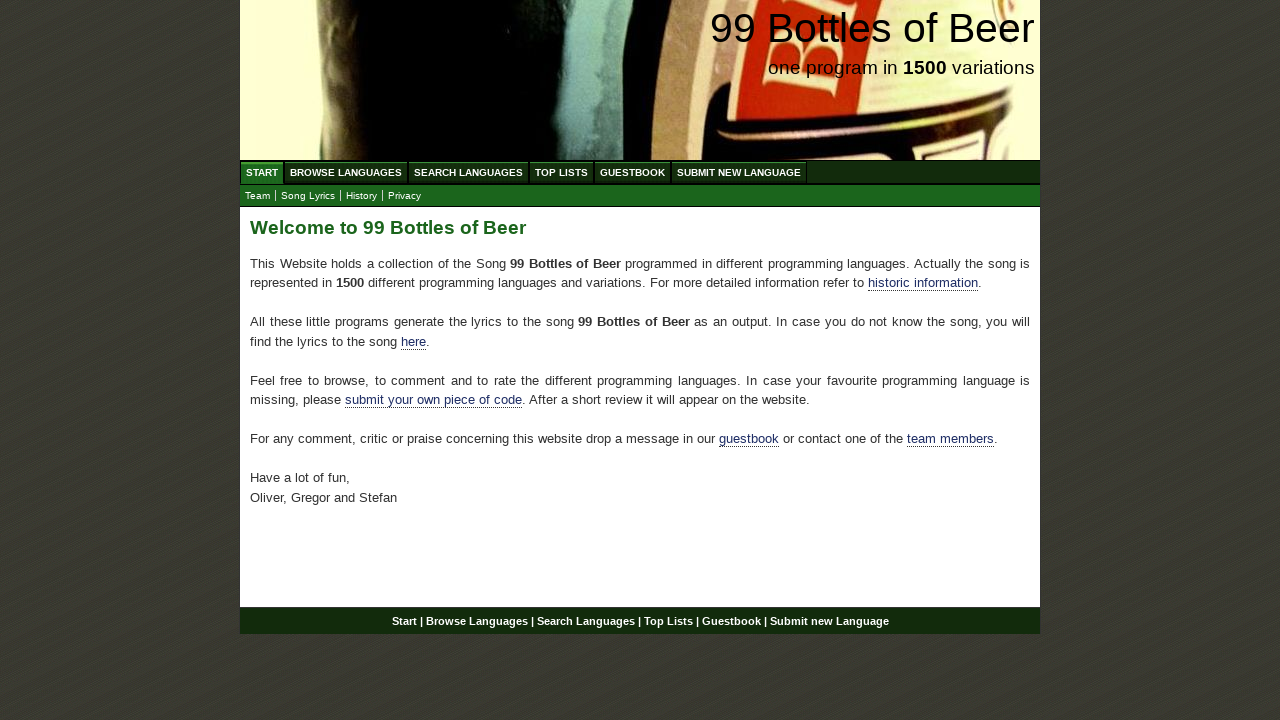

Clicked on Browse Languages link at (346, 172) on #wrap #navigation #menu li a[href='/abc.html']
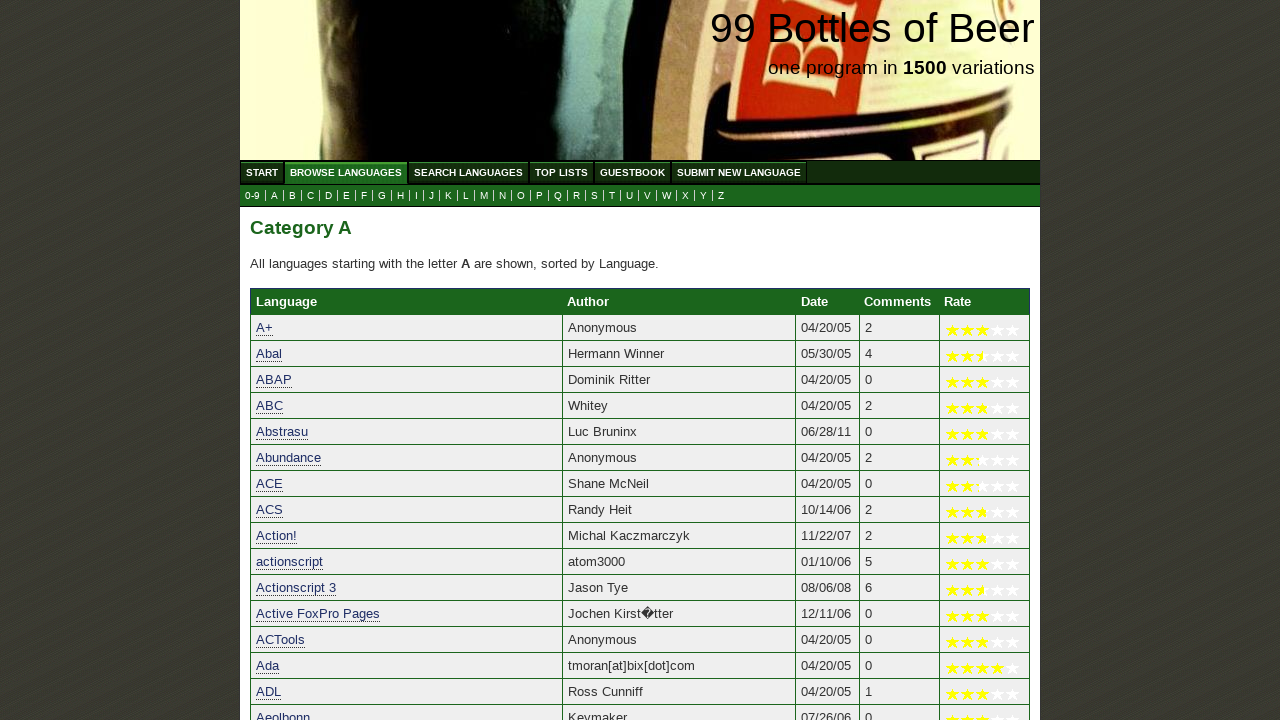

Clicked on Start/Home link to return to homepage at (262, 172) on #wrap #navigation #menu li a[href='/']
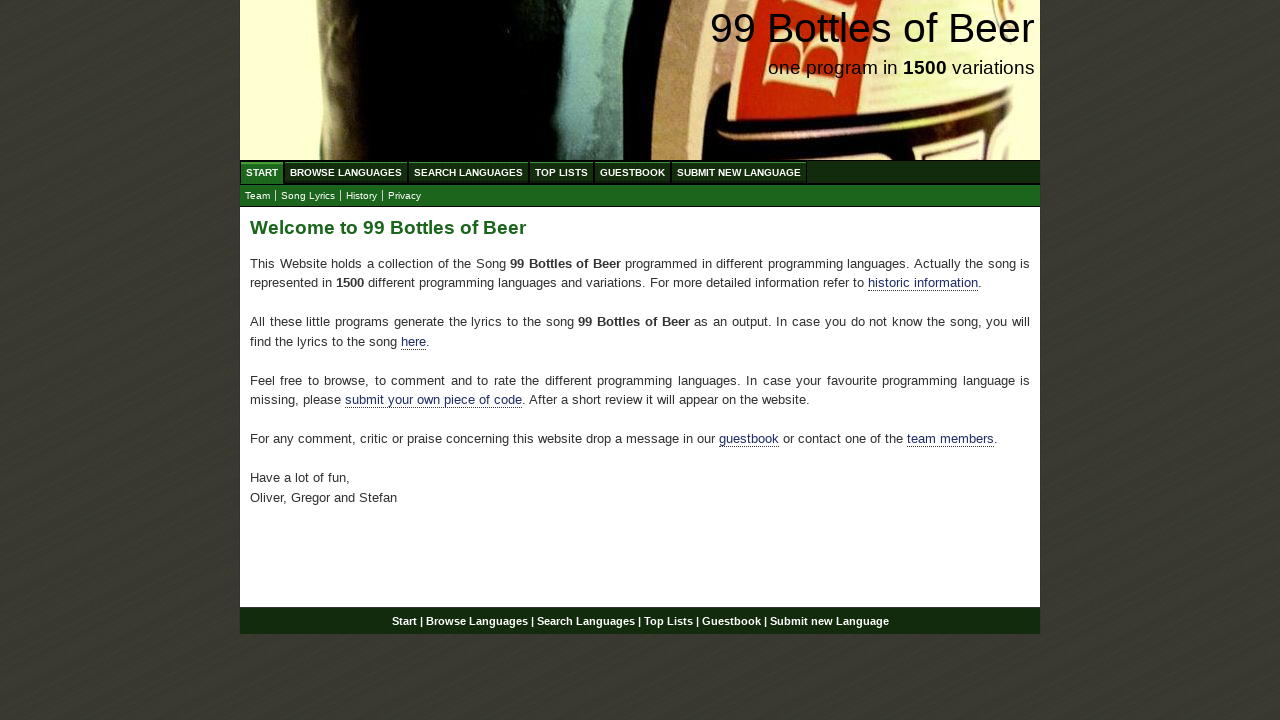

Verified welcome heading 'Welcome to 99 Bottles of Beer' is displayed
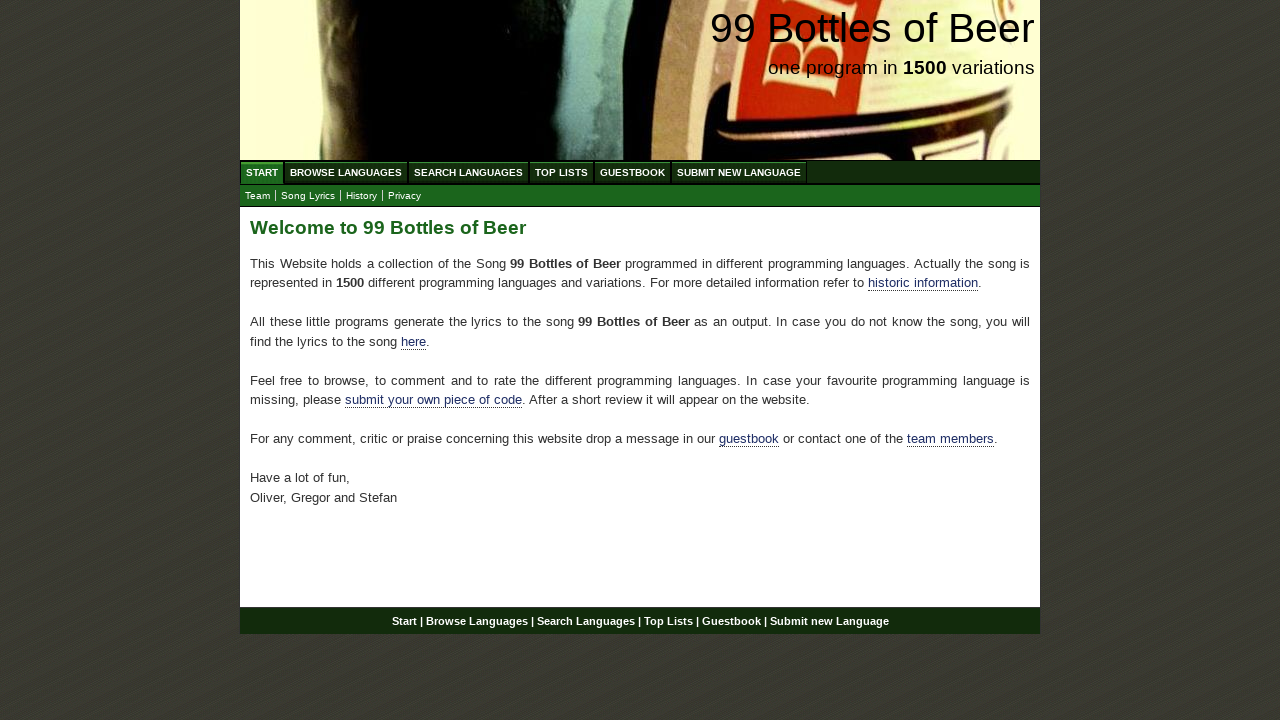

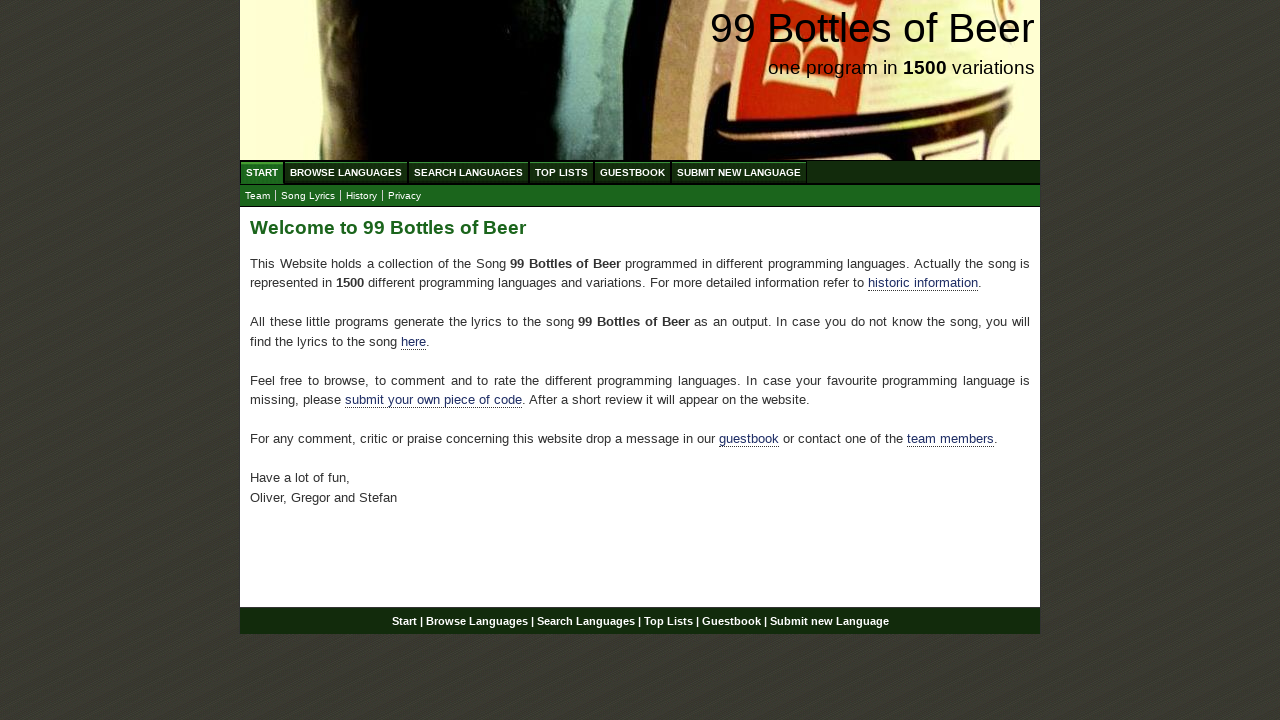